Creates a new paste on Pastebin.com by filling in the paste content, selecting Bash syntax highlighting, setting 10 minute expiration, entering a paste name, and submitting the form.

Starting URL: https://pastebin.com/

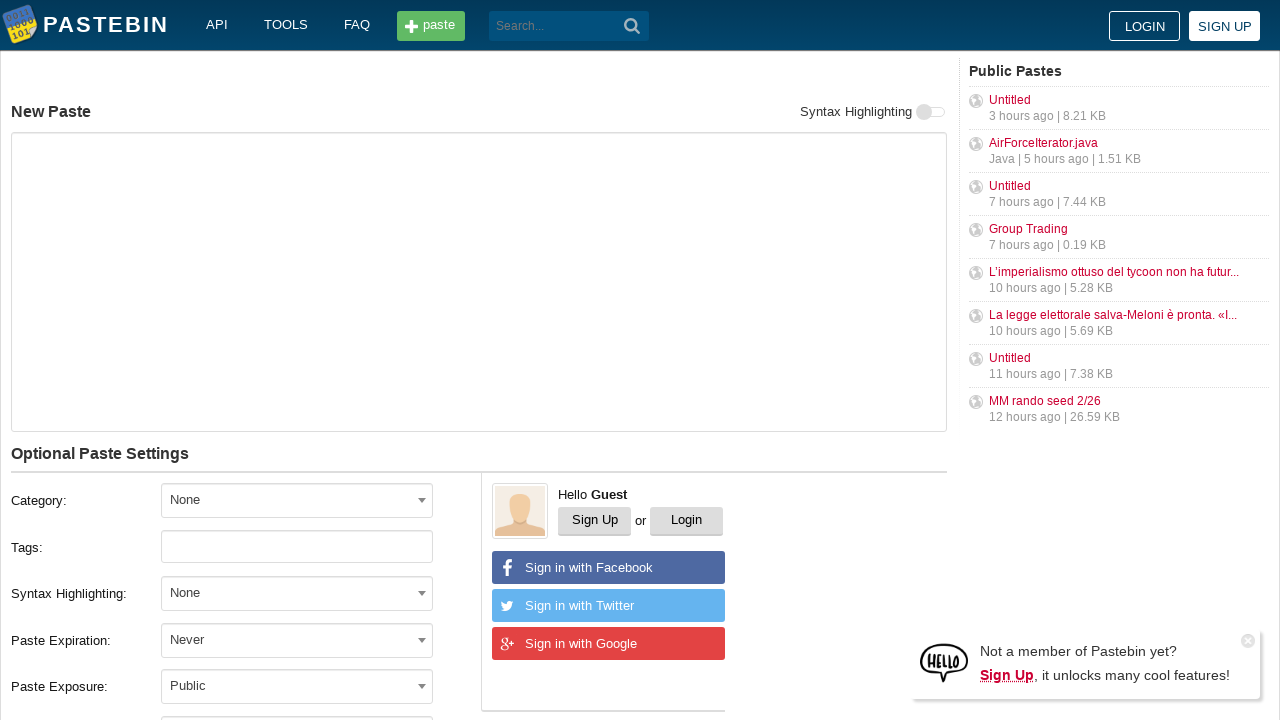

Clicked on paste content textarea at (479, 282) on textarea#postform-text
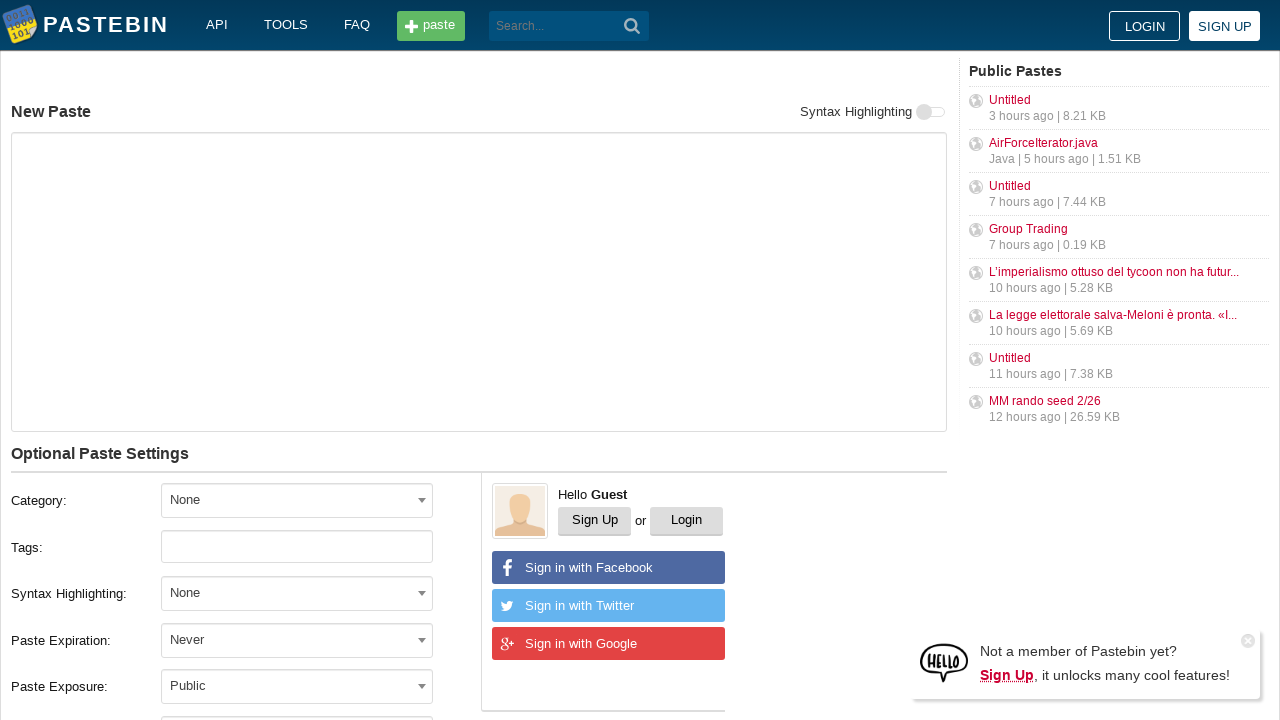

Opened syntax highlighting dropdown at (297, 593) on span#select2-postform-format-container
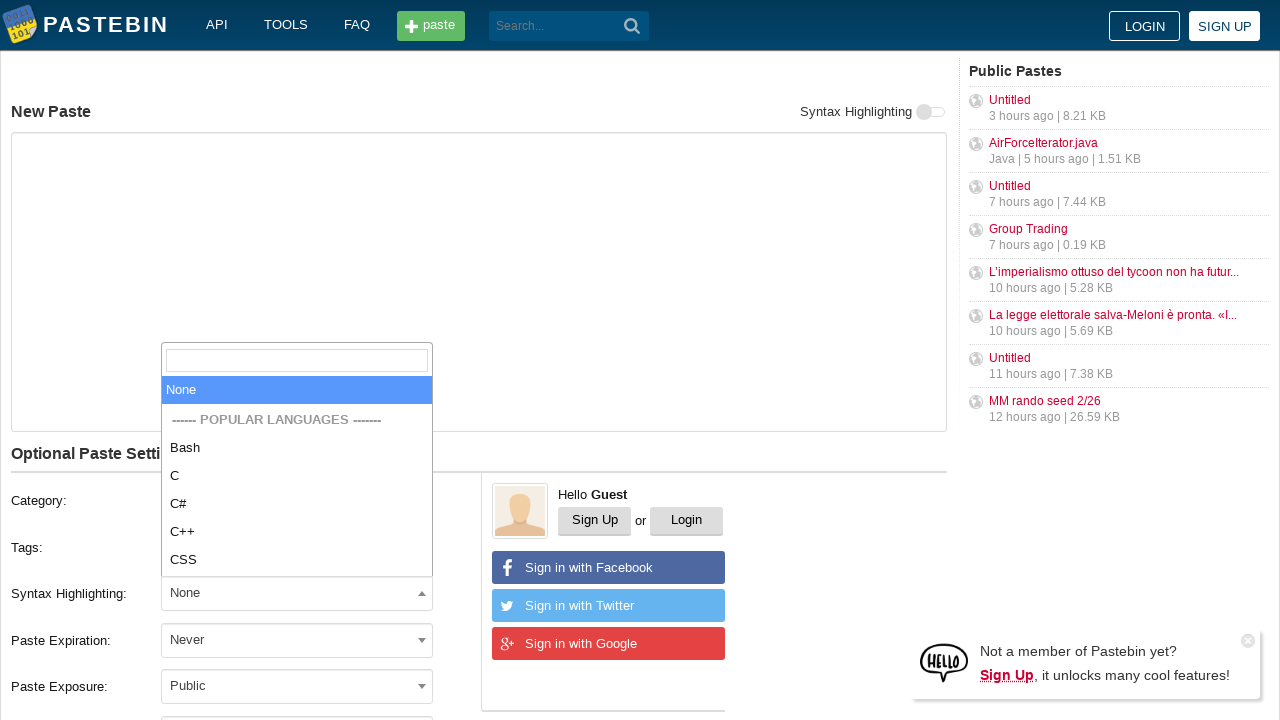

Selected Bash syntax highlighting at (297, 448) on li:text('Bash')
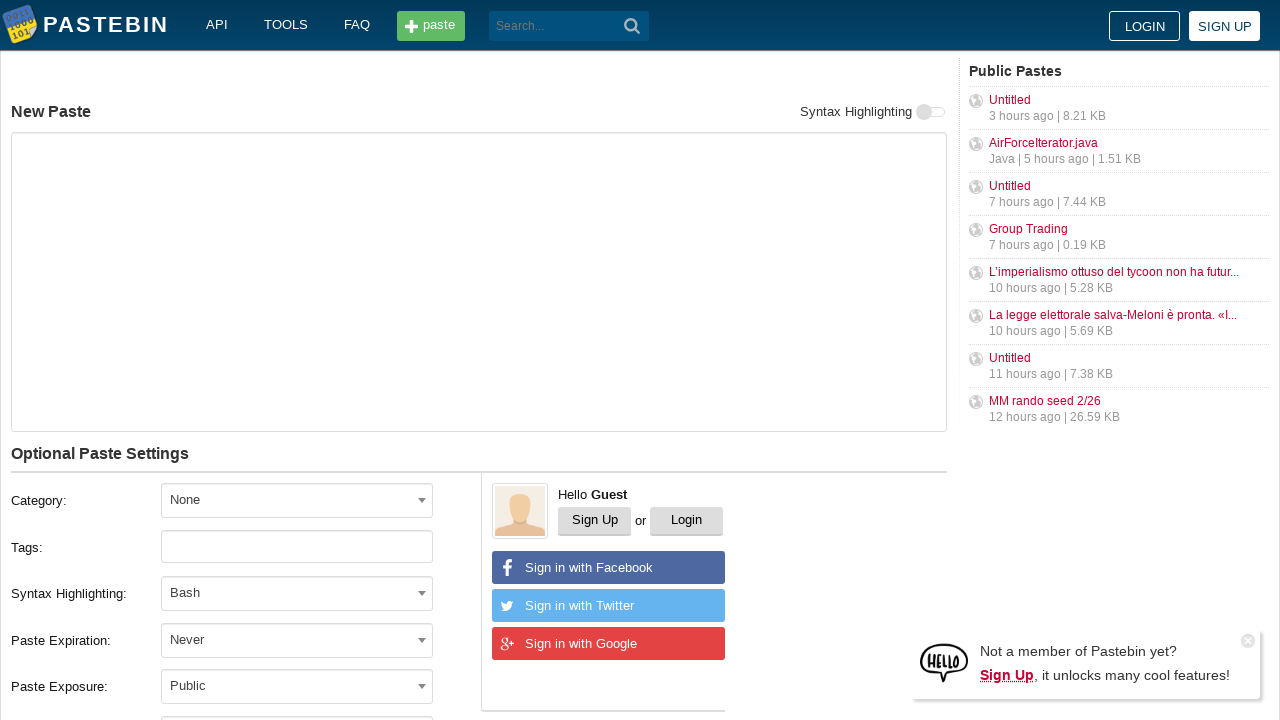

Filled paste content with Bash script on textarea#postform-text
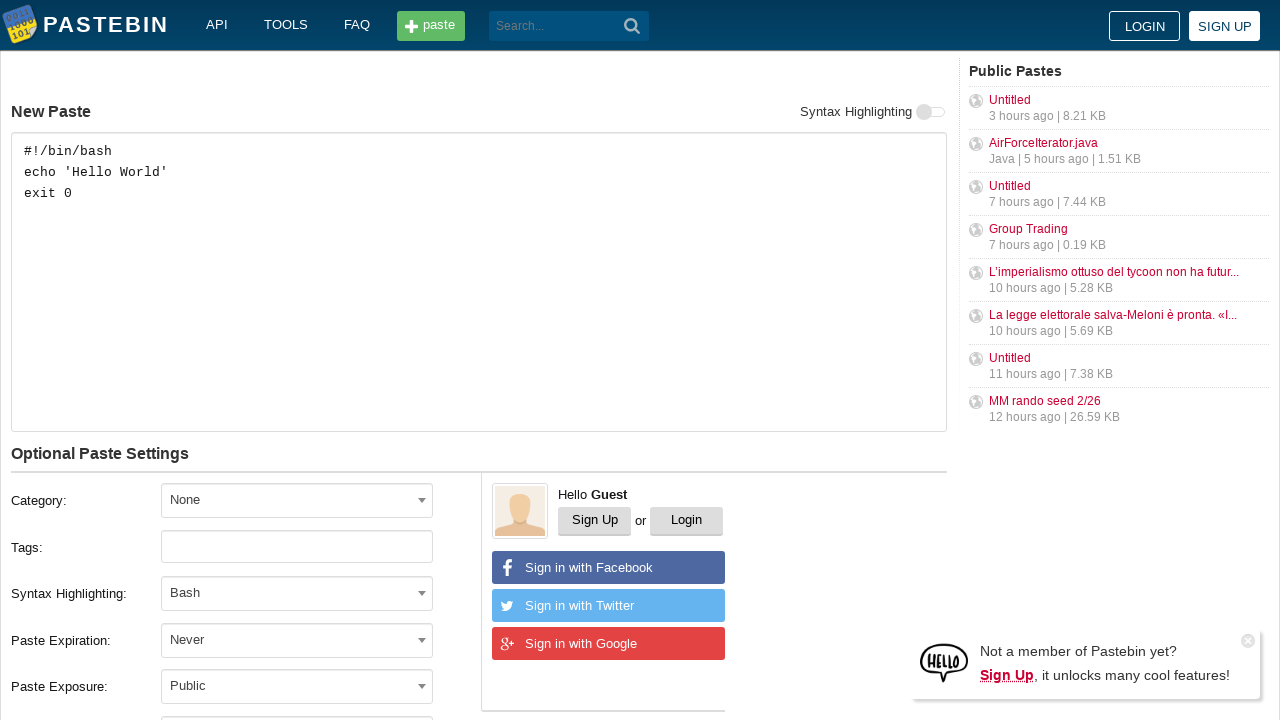

Opened paste expiration dropdown at (297, 640) on span#select2-postform-expiration-container
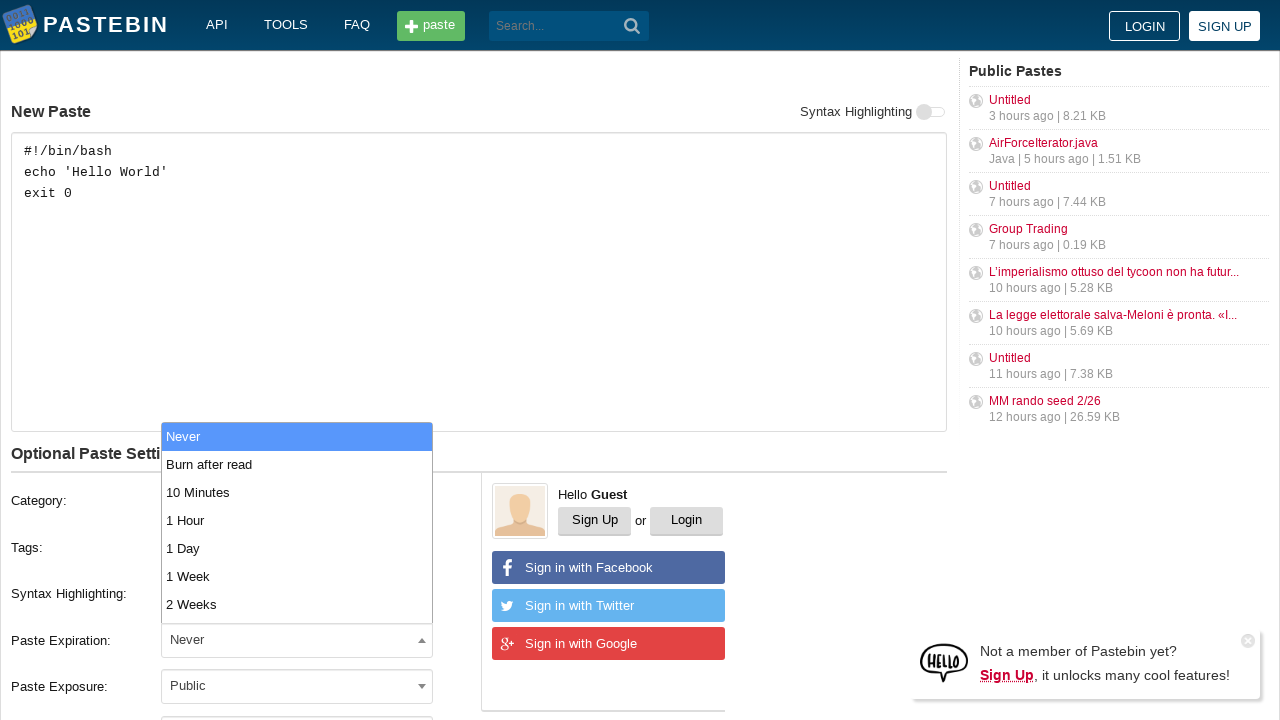

Selected 10 minute expiration time at (297, 492) on li:text('10 Minutes')
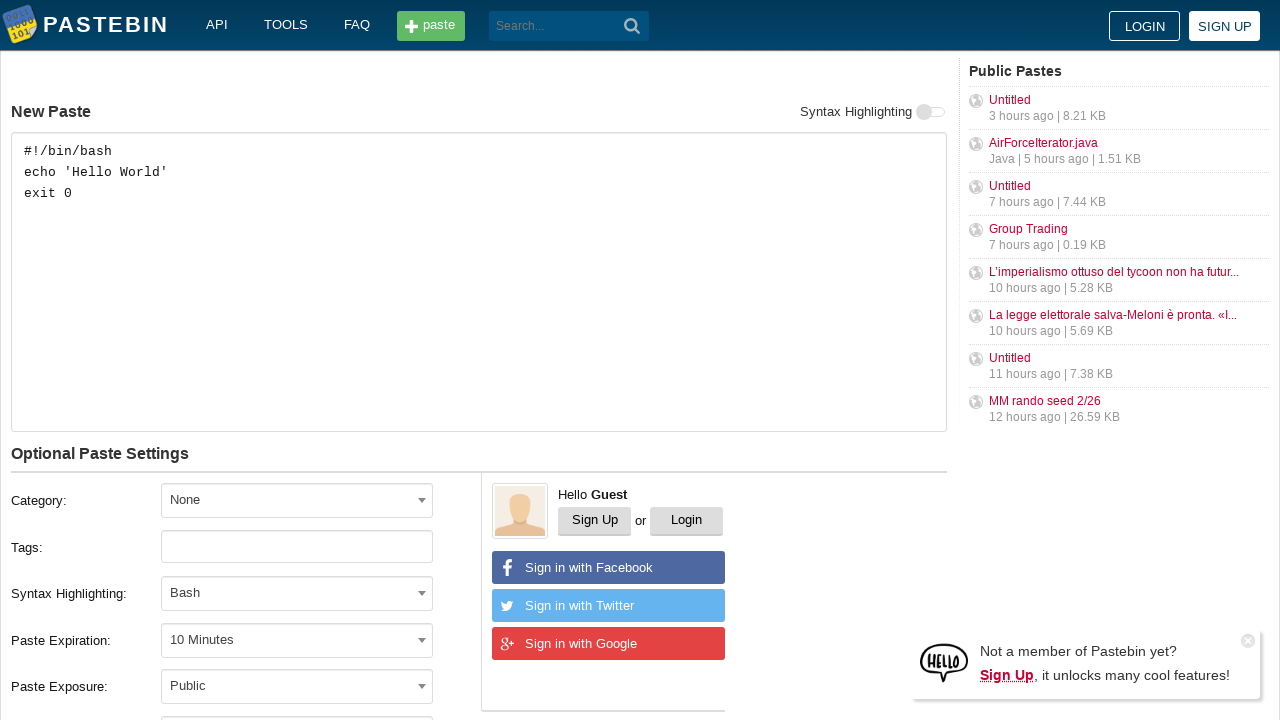

Clicked on paste name field at (297, 361) on input#postform-name
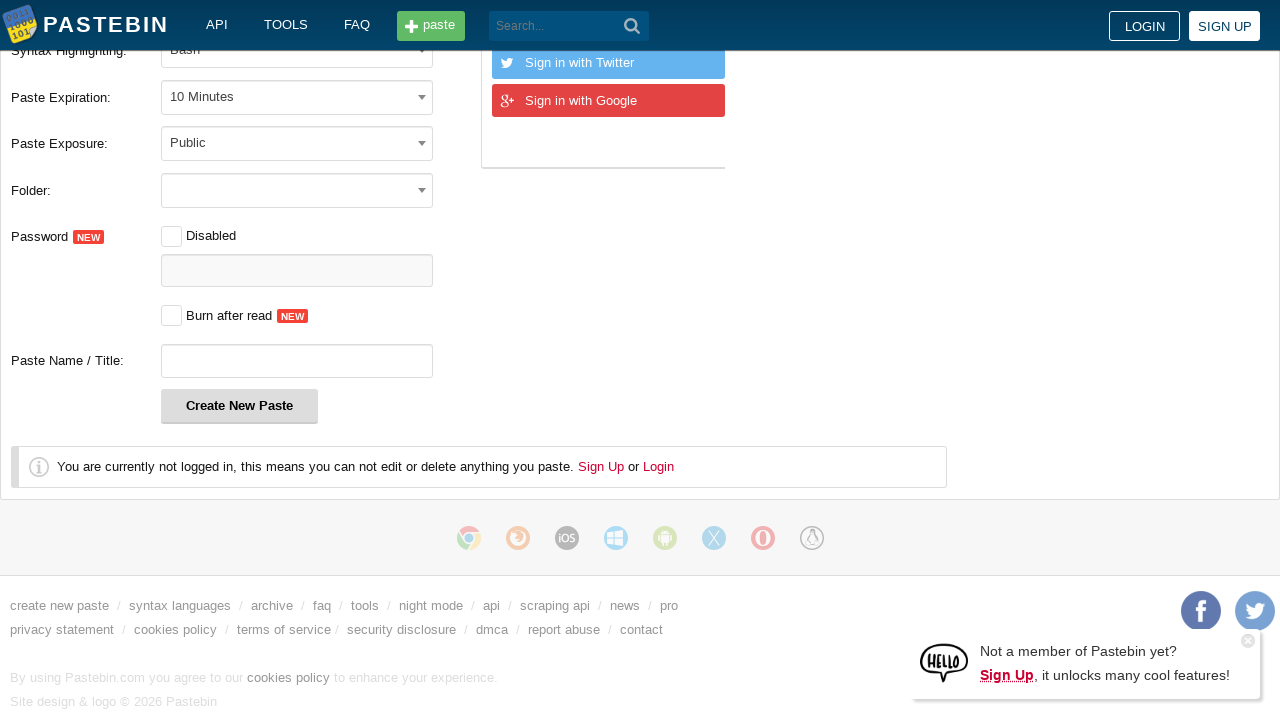

Entered paste name 'Test Bash Script 2024' on input#postform-name
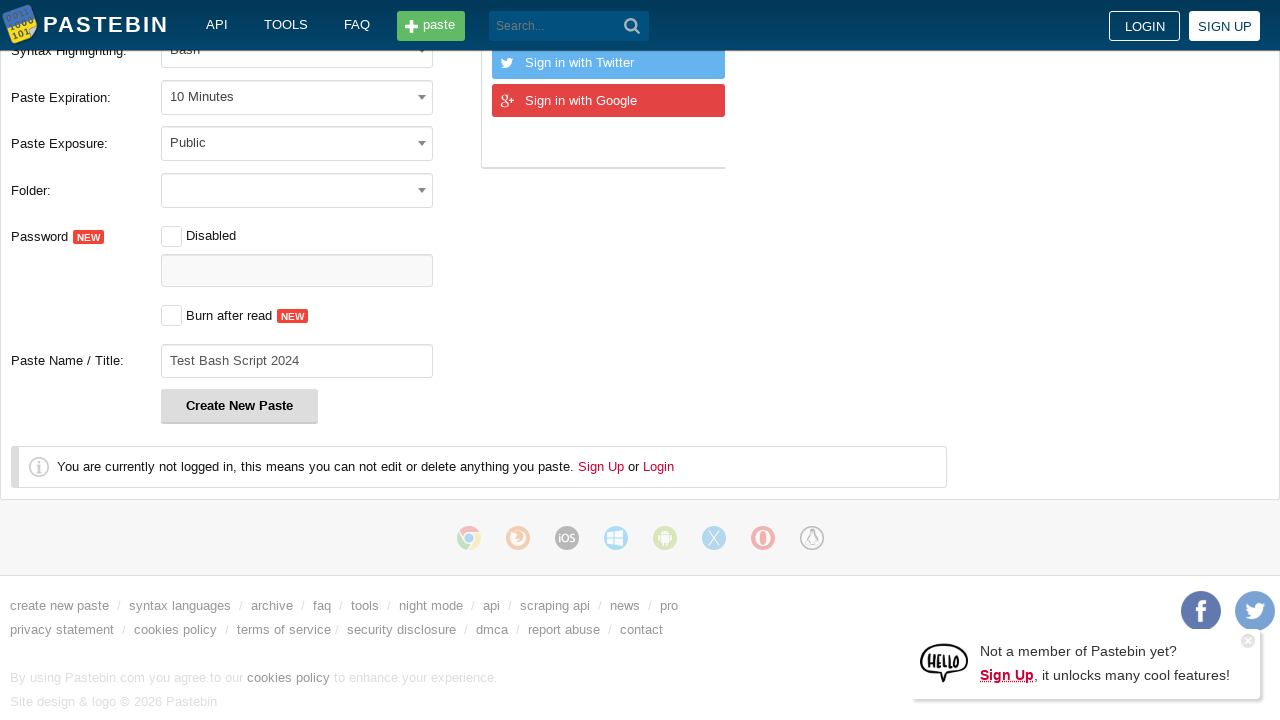

Clicked submit button to create paste at (240, 406) on div.form-group.form-btn-container button[type='submit']
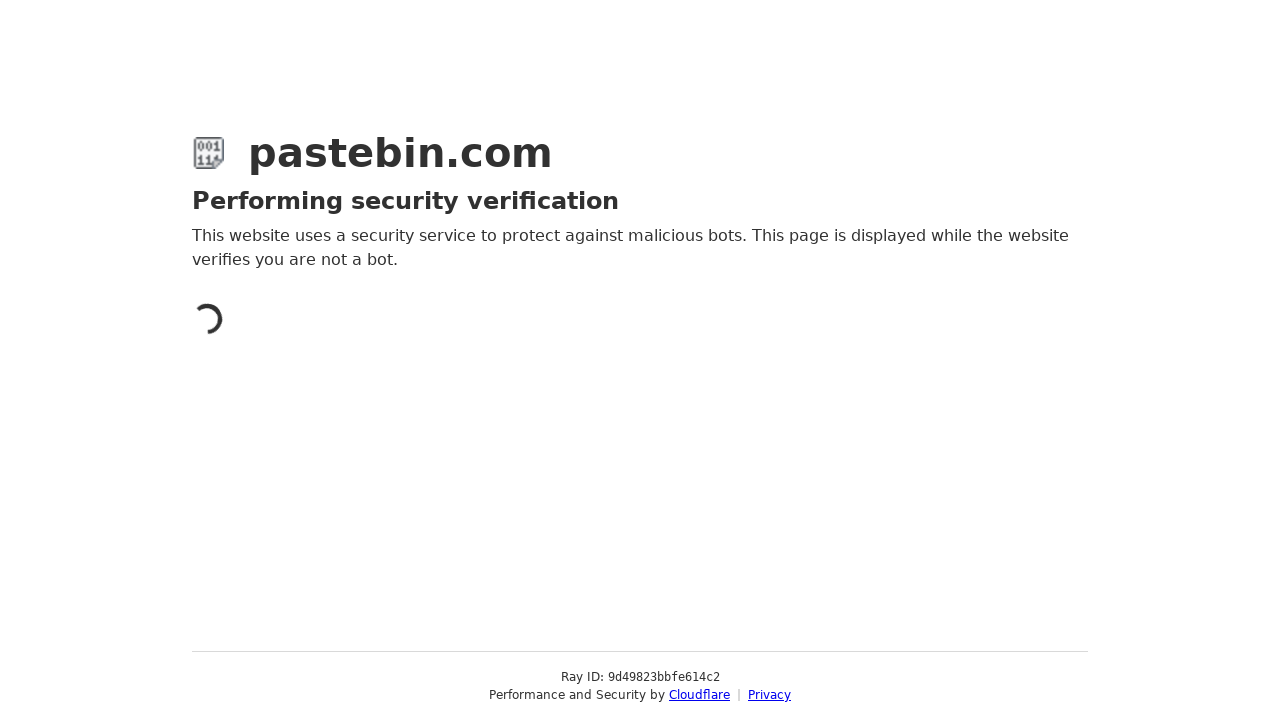

Paste successfully created and page navigated to paste URL
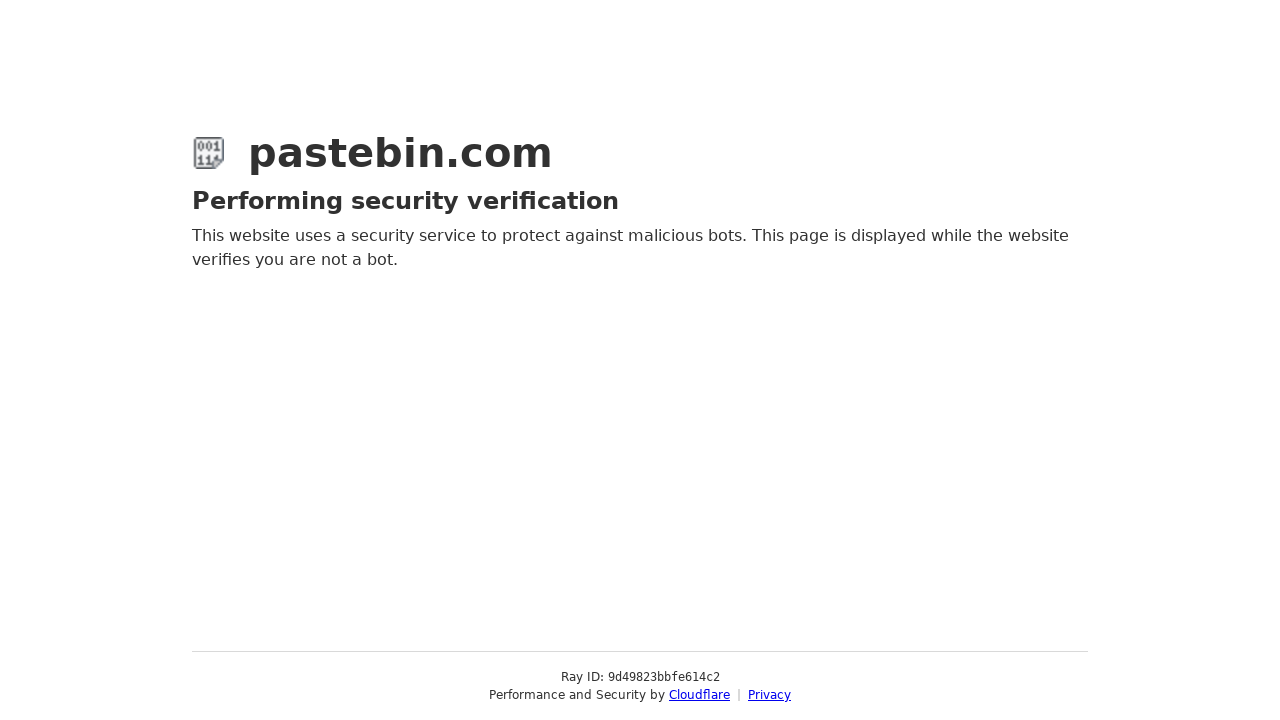

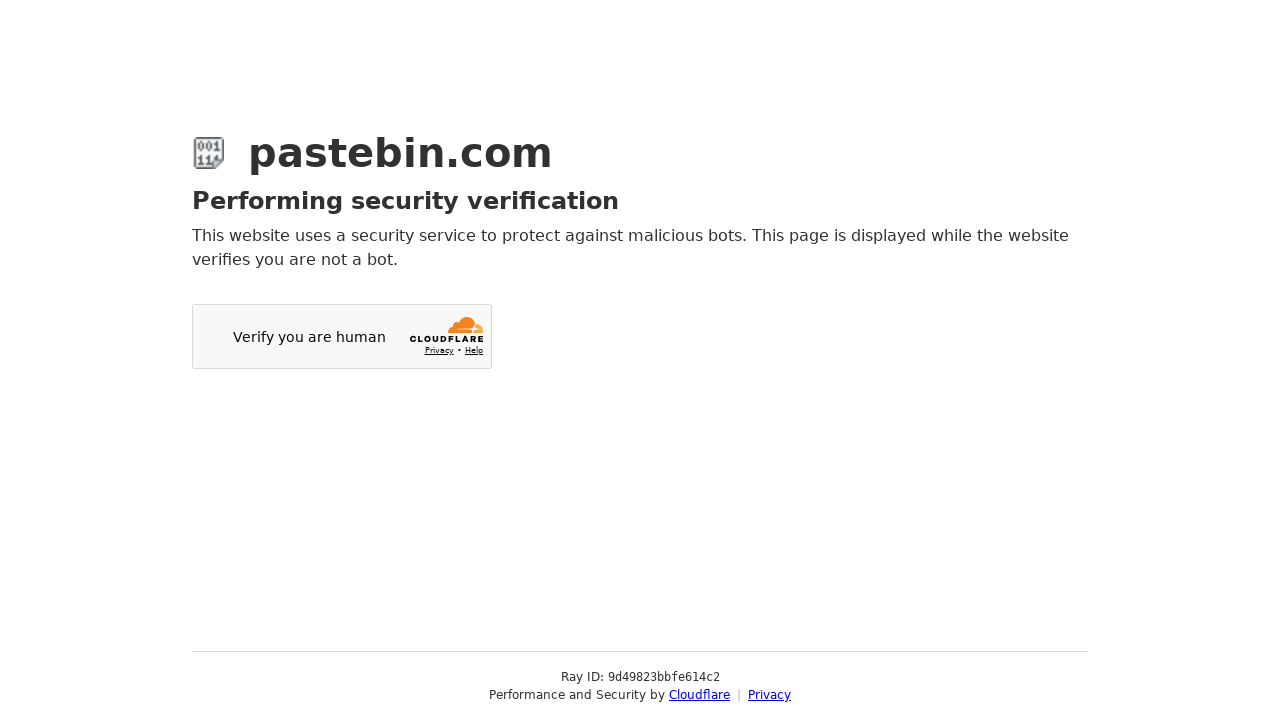